Tests scrolling from footer element with offset and verifying checkbox visibility within iframe

Starting URL: https://selenium.dev/selenium/web/scrolling_tests/frame_with_nested_scrolling_frame_out_of_view.html

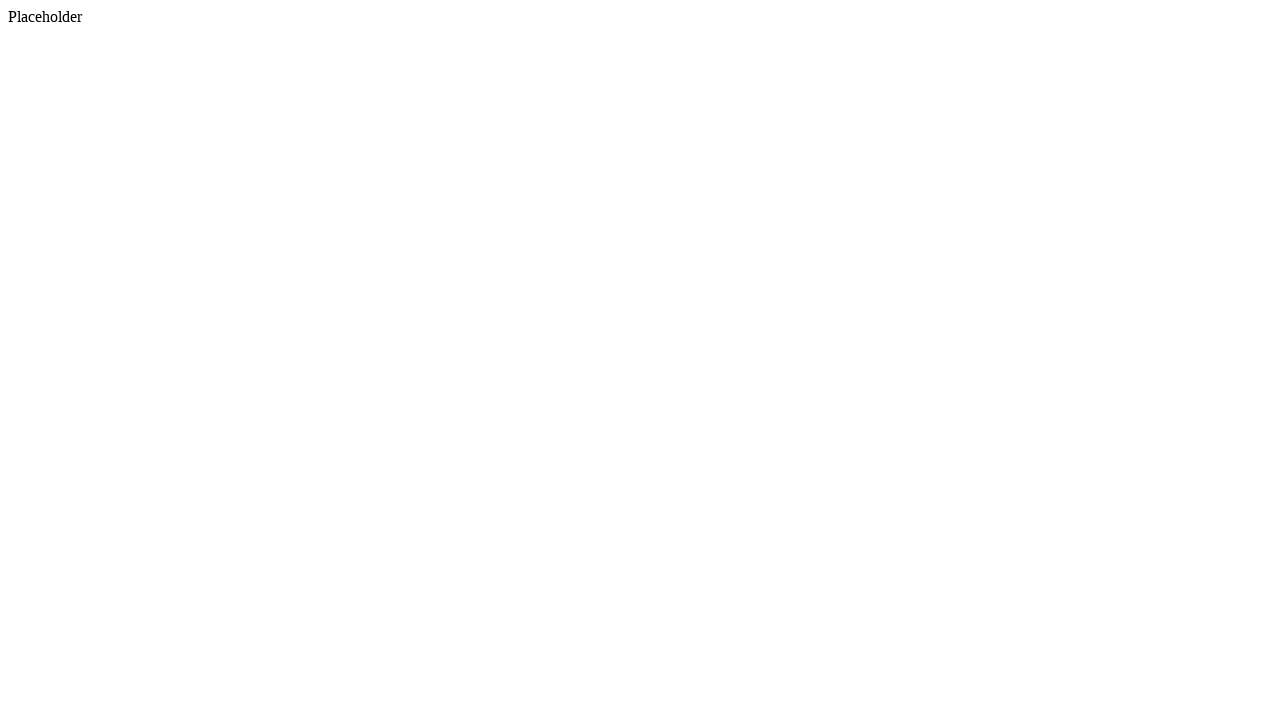

Located footer element
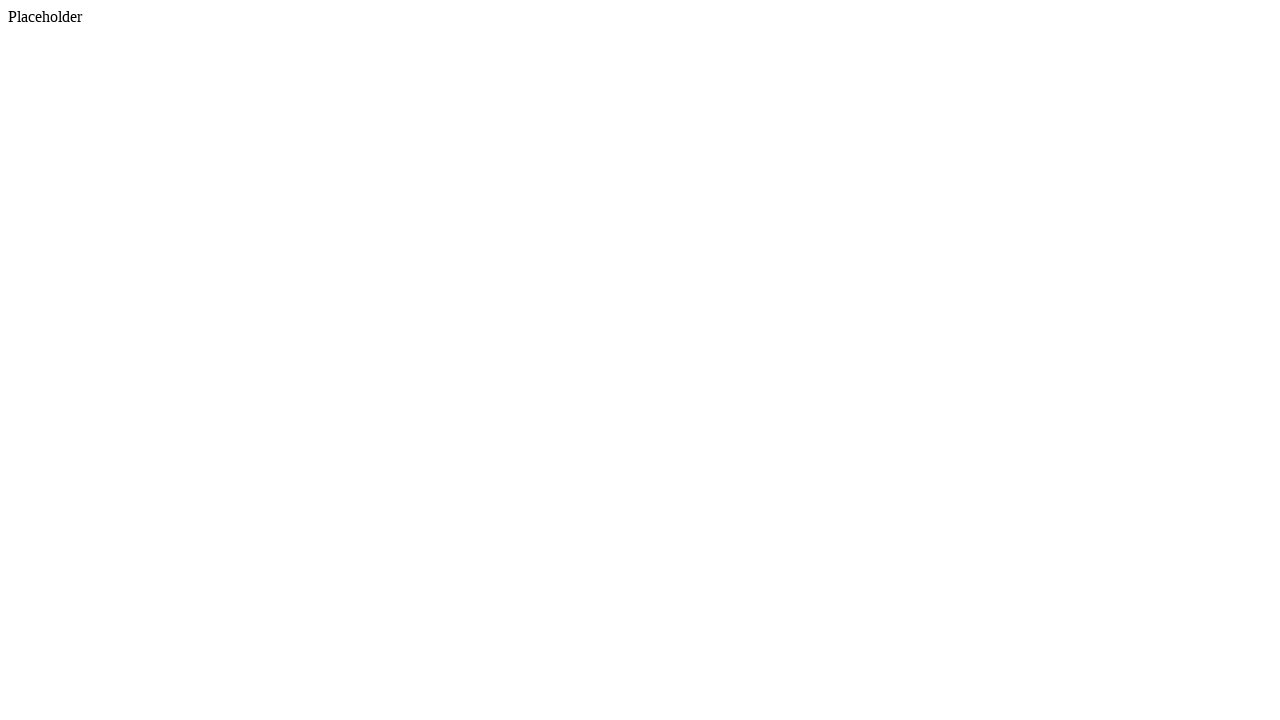

Retrieved footer bounding box
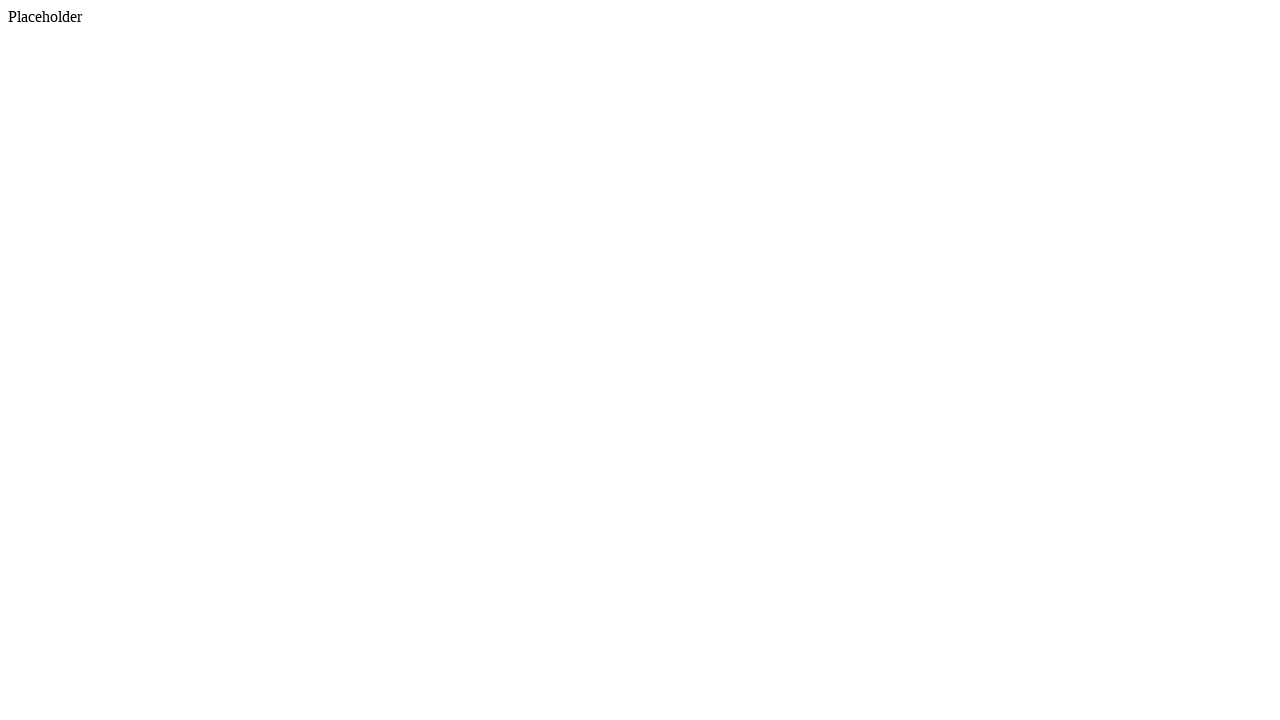

Moved mouse to footer with -50px Y offset at (8, 5166)
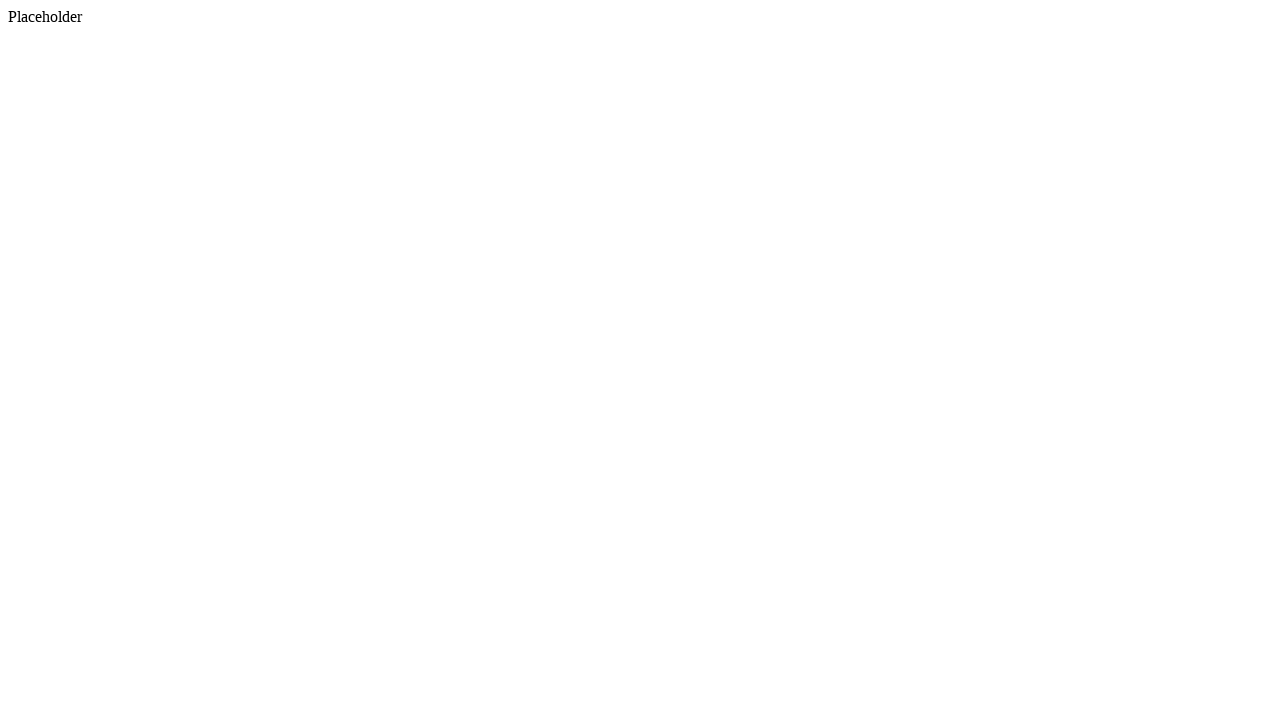

Scrolled down 200px using mouse wheel
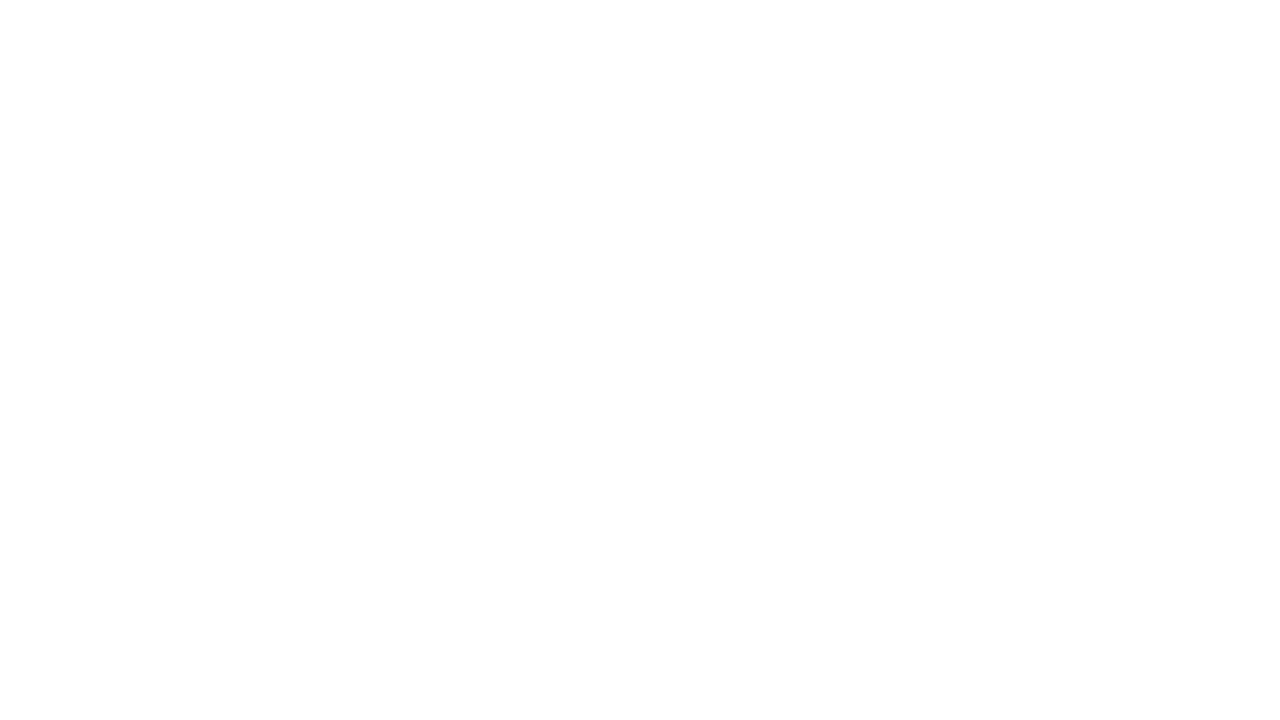

Located iframe element
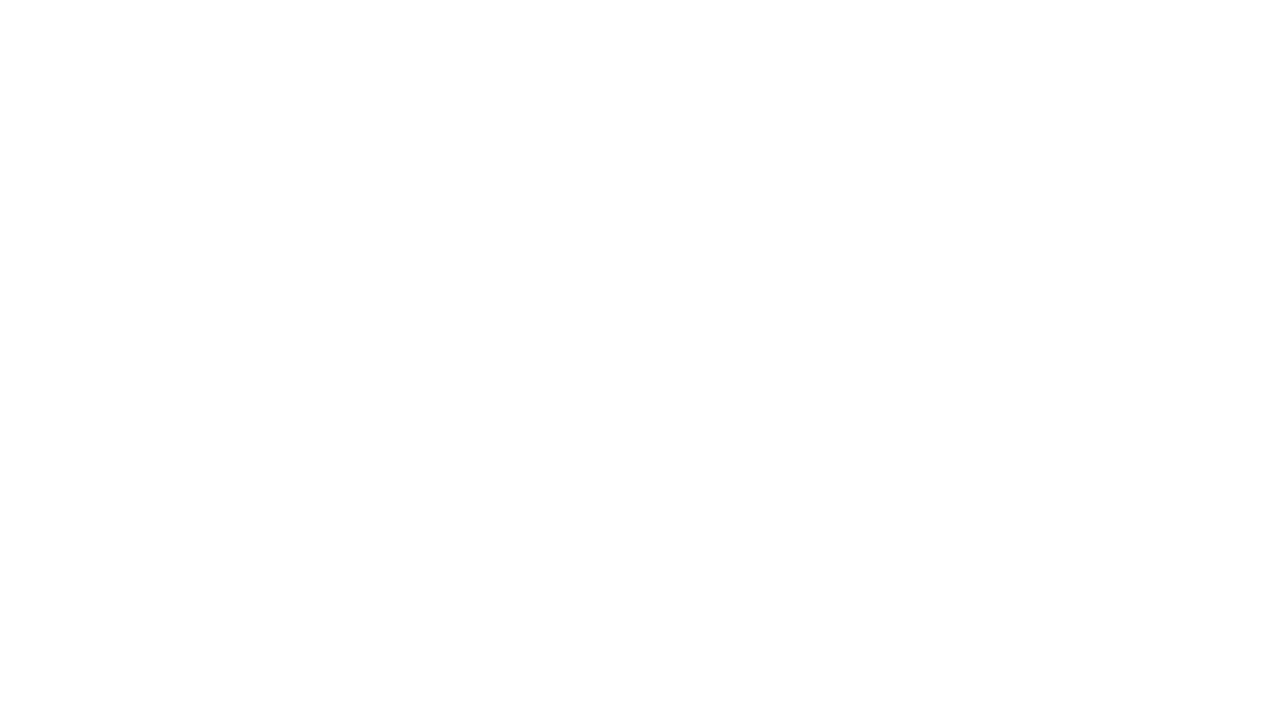

Located checkbox input within iframe
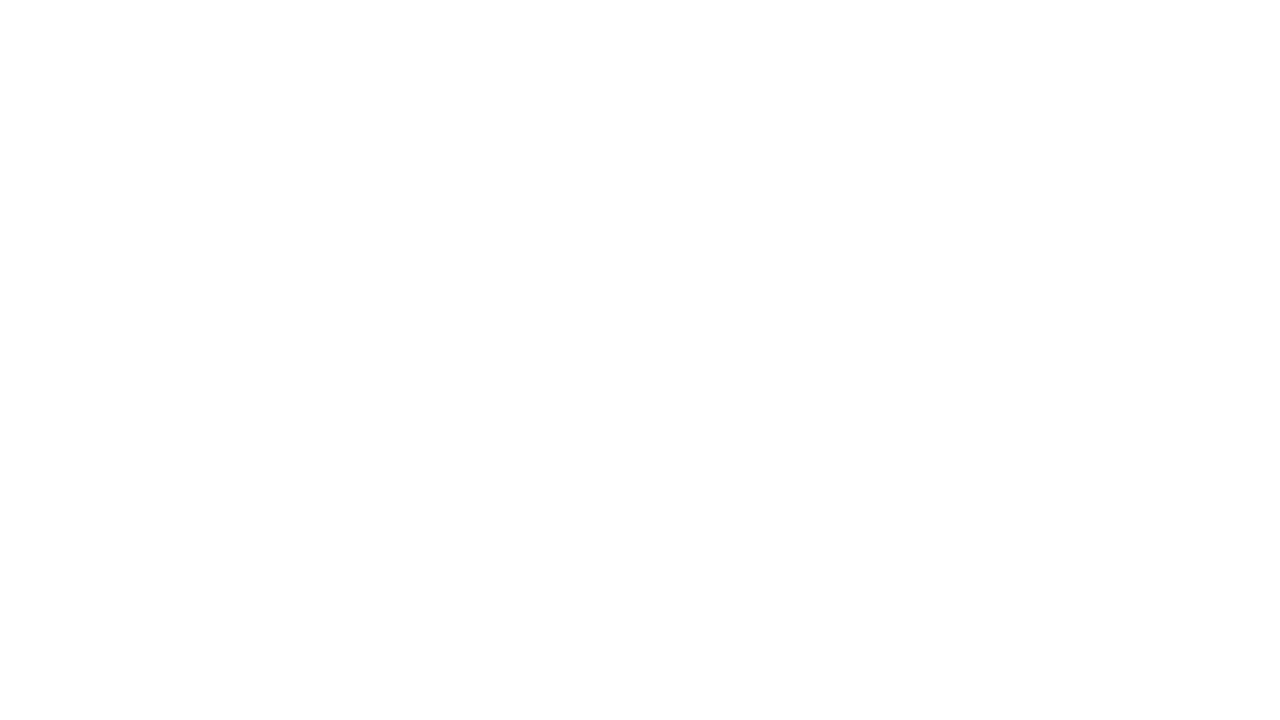

Verified checkbox is visible within iframe
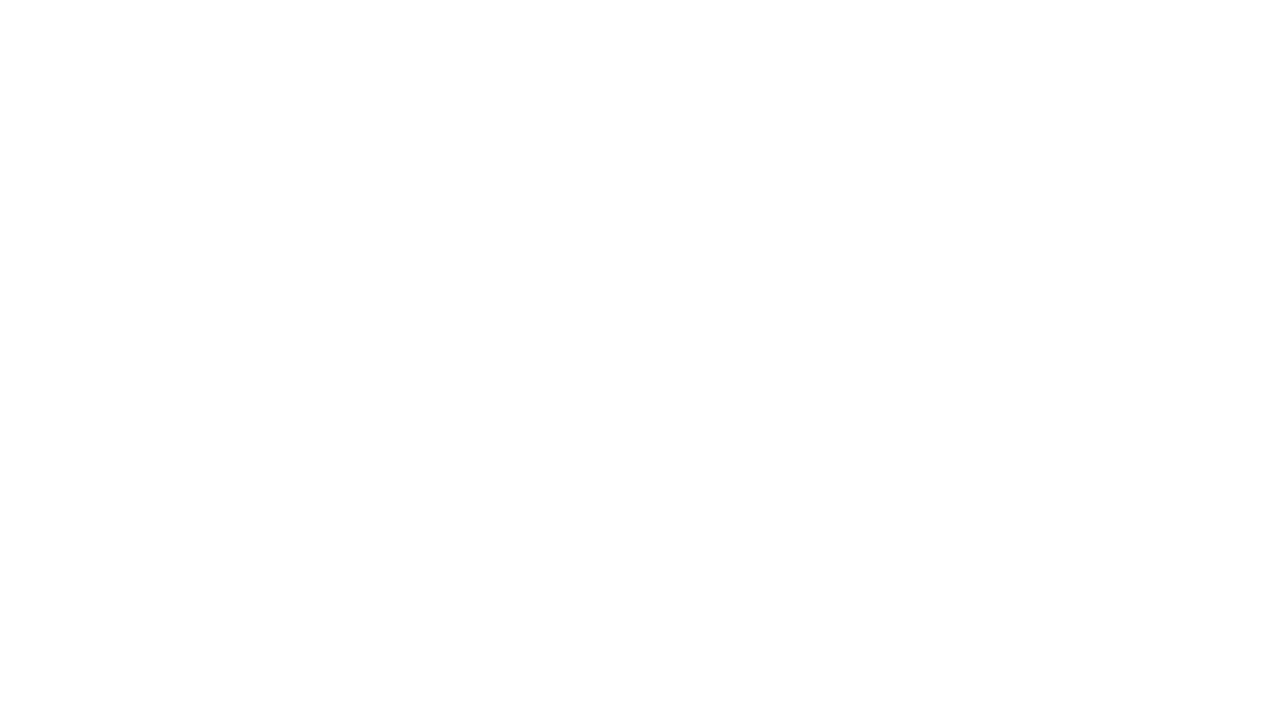

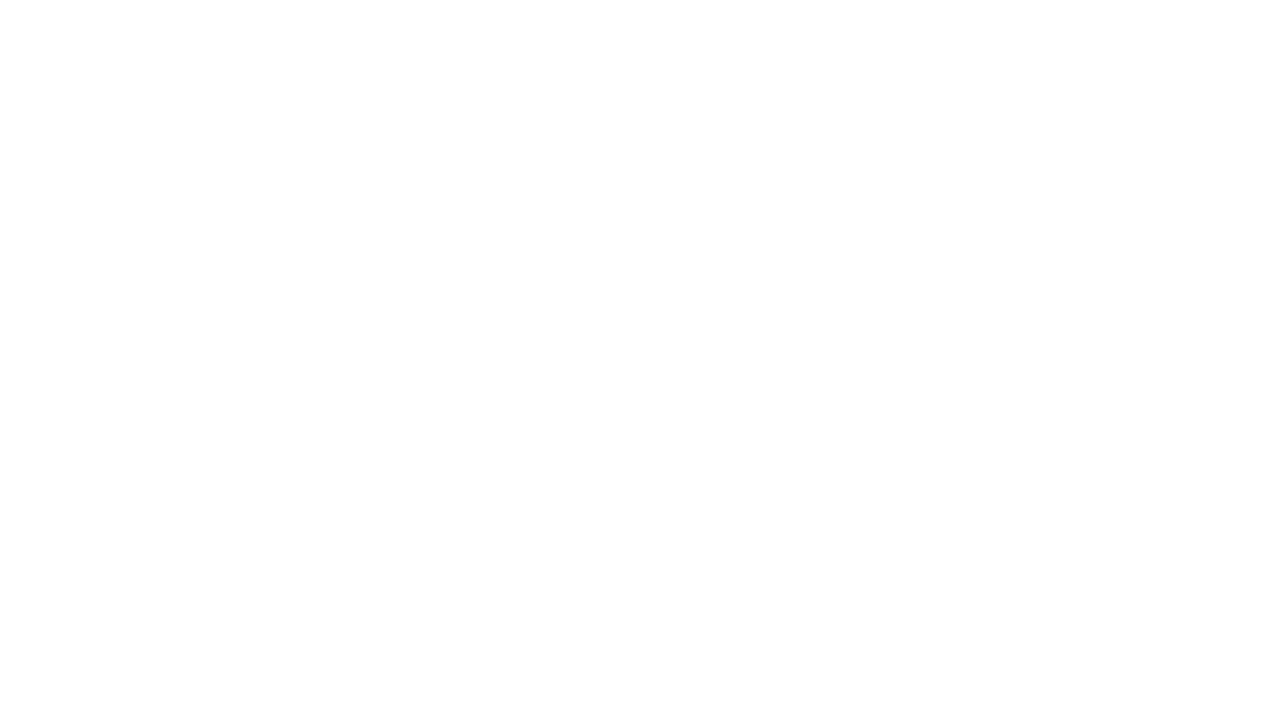